Tests the chips/filter functionality on the main page by clicking a chip to filter results, then removing the filter to restore the original view

Starting URL: https://catalog.cft.ru/

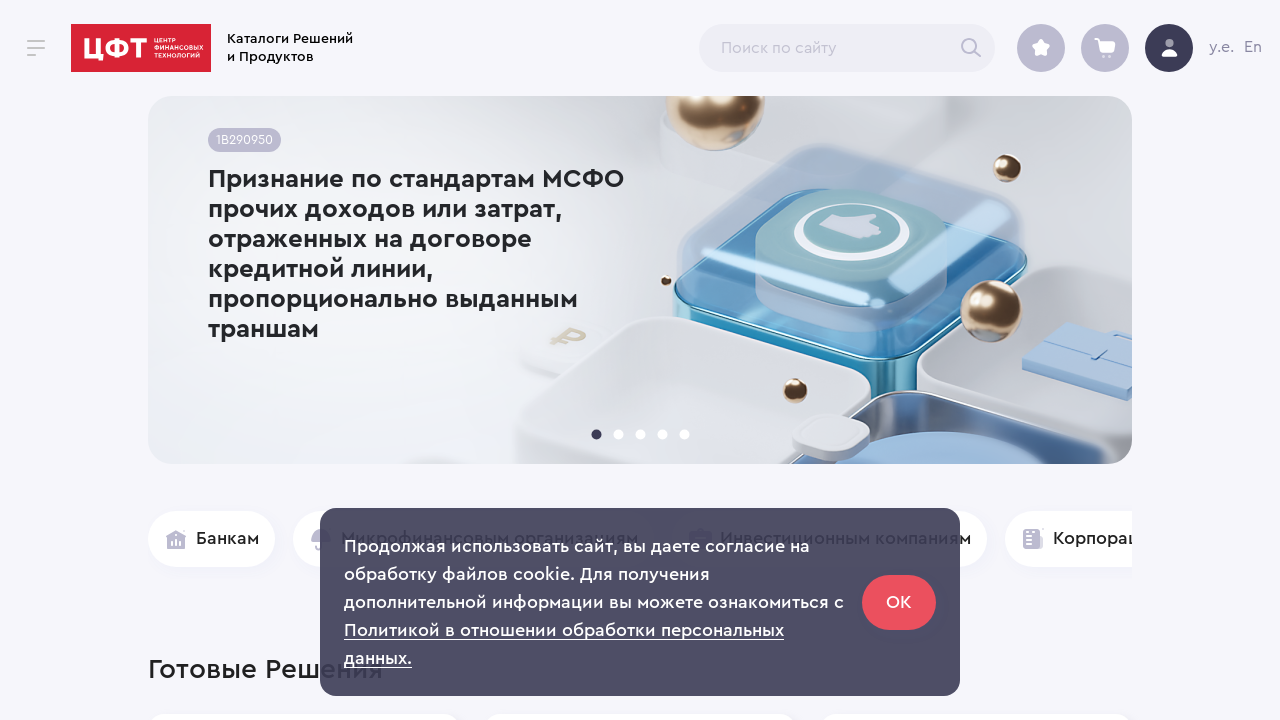

Waited for chips to be available on the page
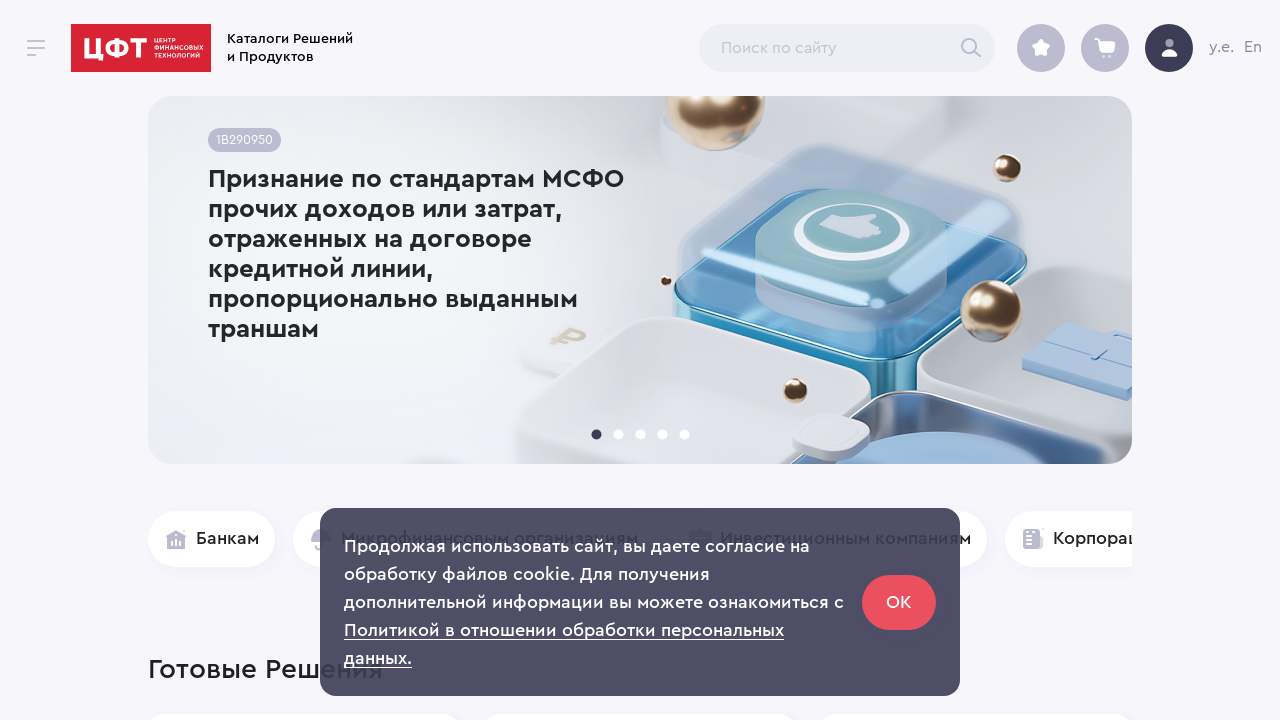

Clicked on the first chip to activate filtering at (212, 539) on #ChipArrayCntr ul li >> nth=0
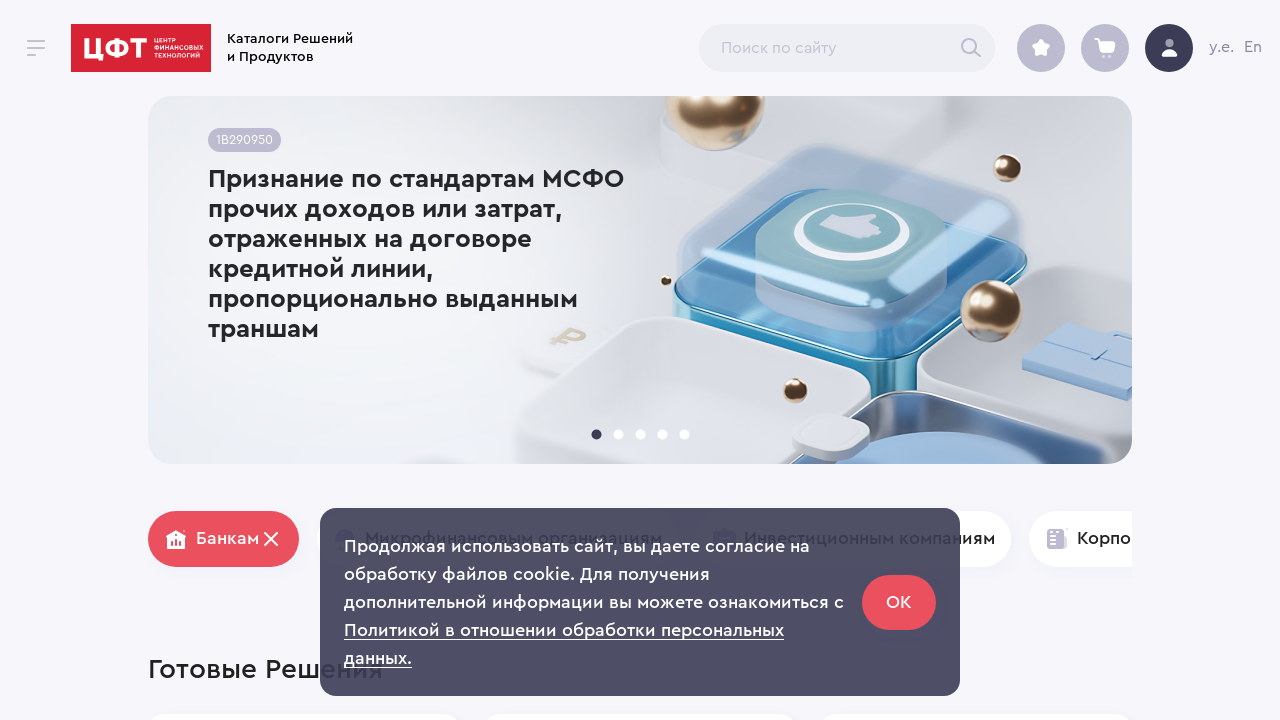

Waited for filter to be applied
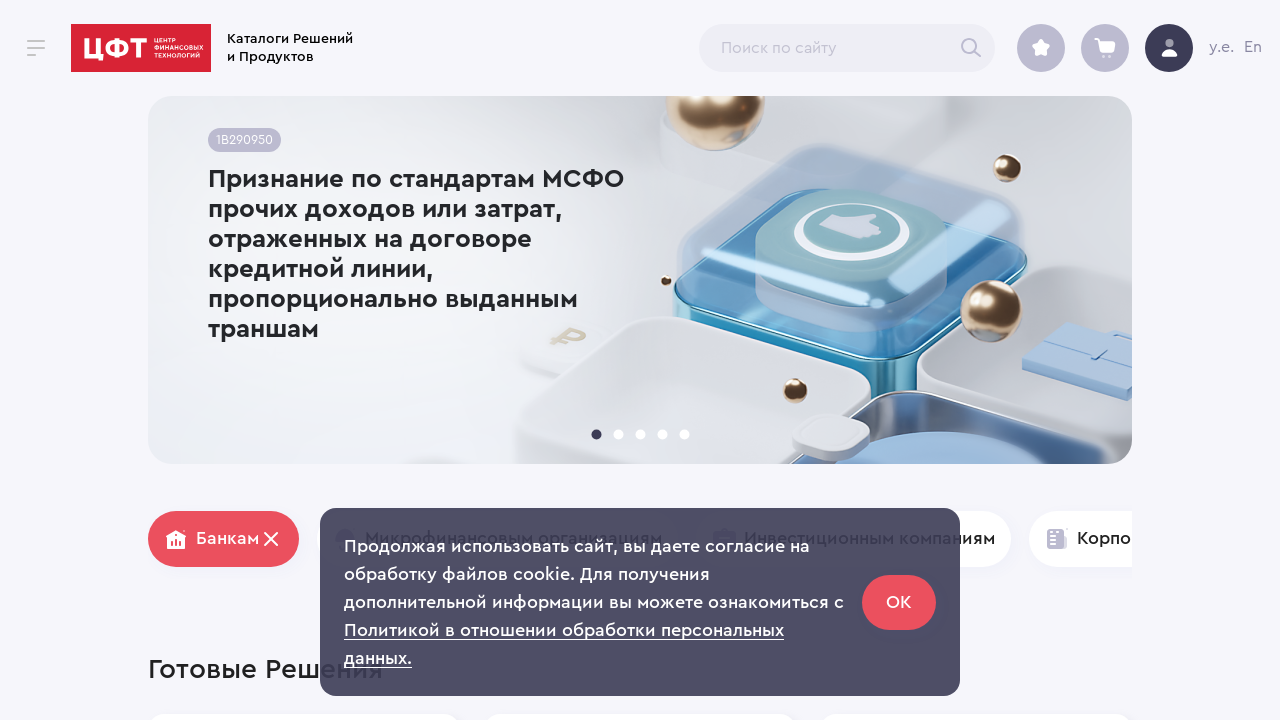

Clicked delete button on the selected chip to remove the filter at (271, 539) on #ChipArrayCntr ul li div[role='button'] button.MuiButtonBase-root.MuiIconButton-
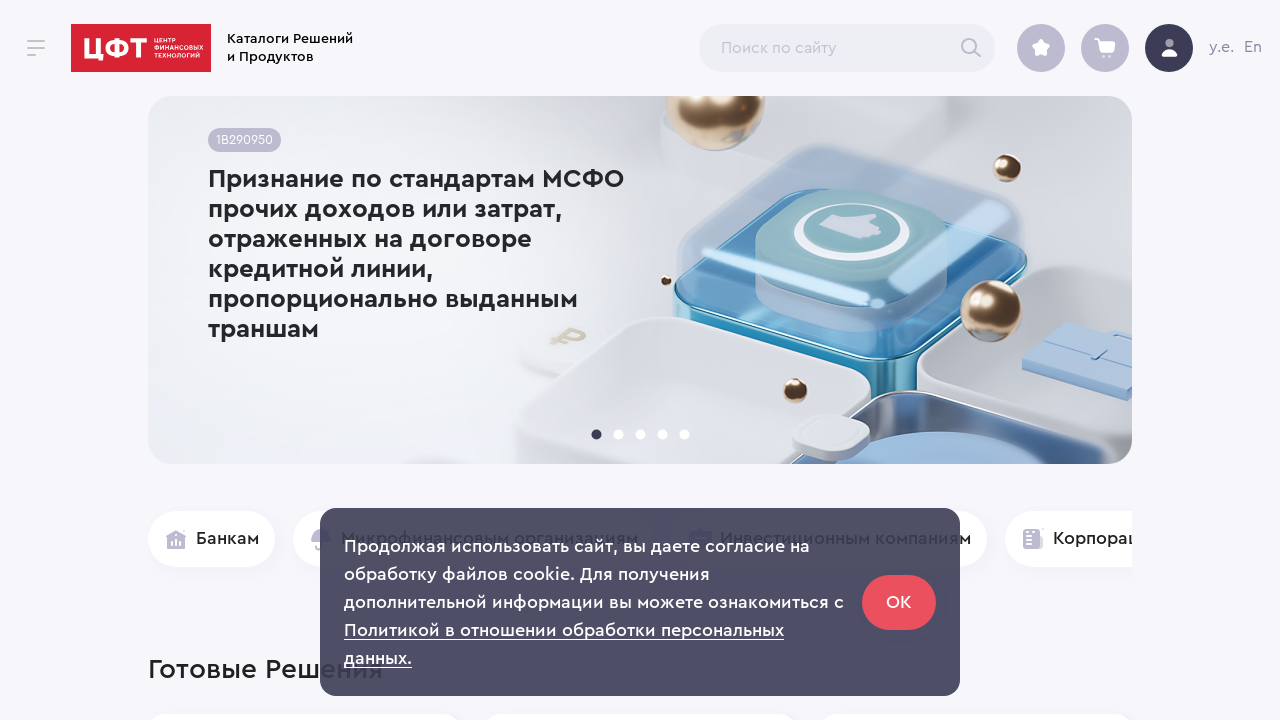

Waited for filter to be removed and original view restored
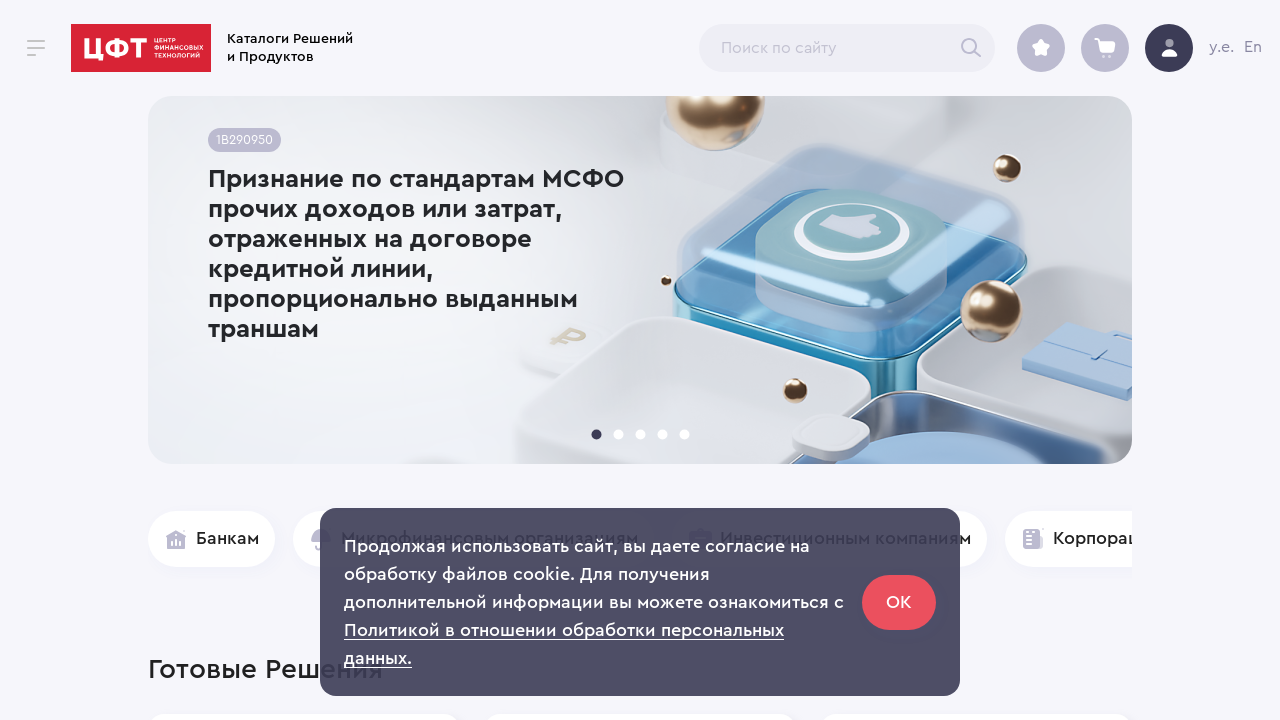

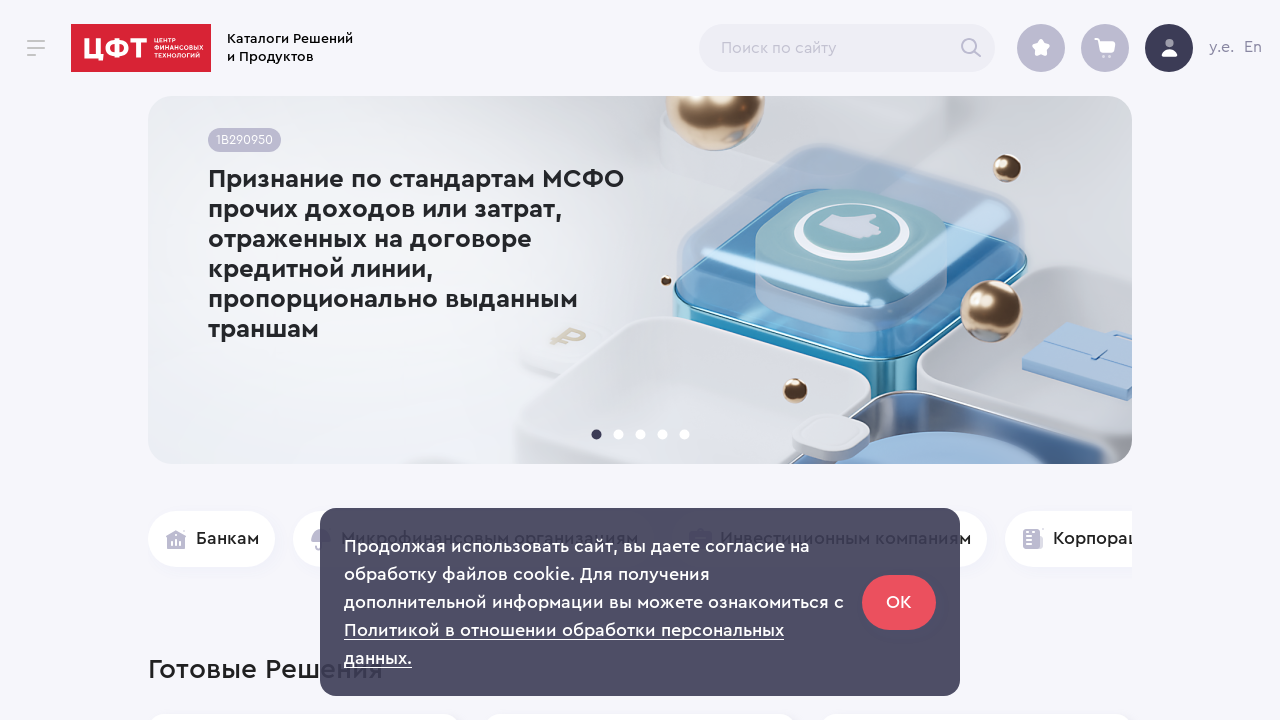